Tests the Python.org search functionality by entering "documentation" in the search box and submitting the search, then verifying results are found

Starting URL: http://www.python.org

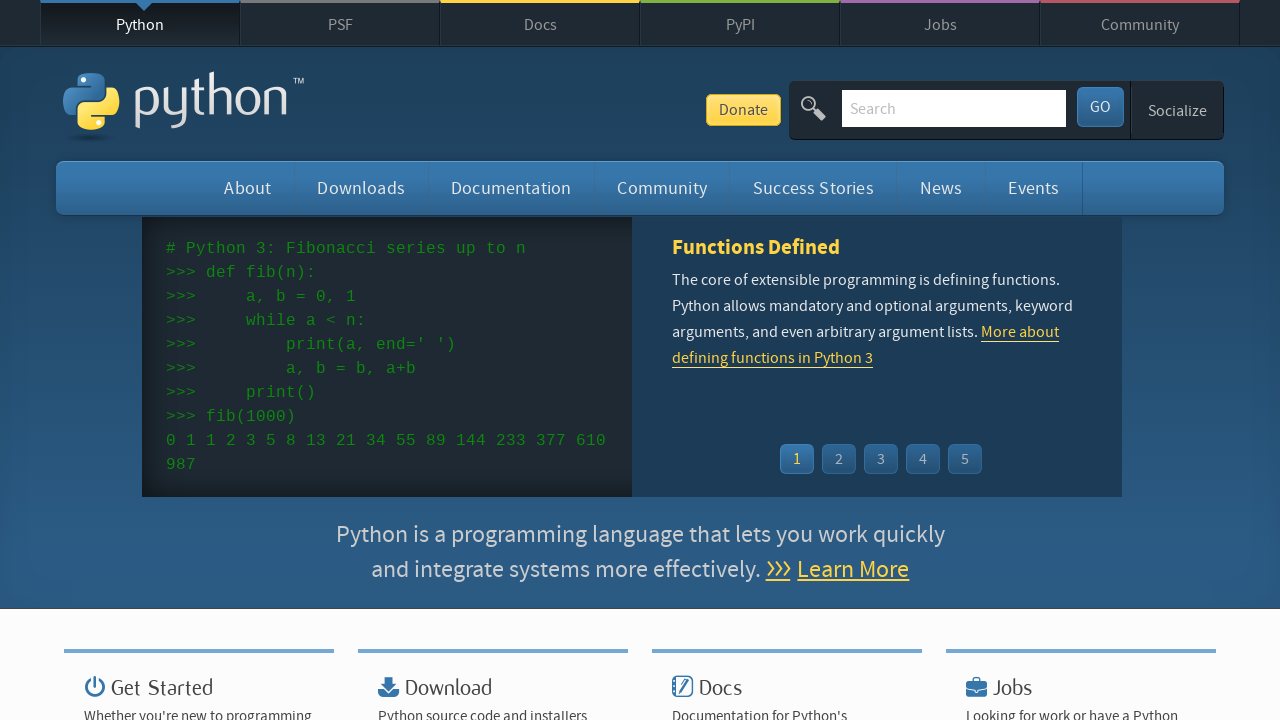

Verified page title contains 'Python'
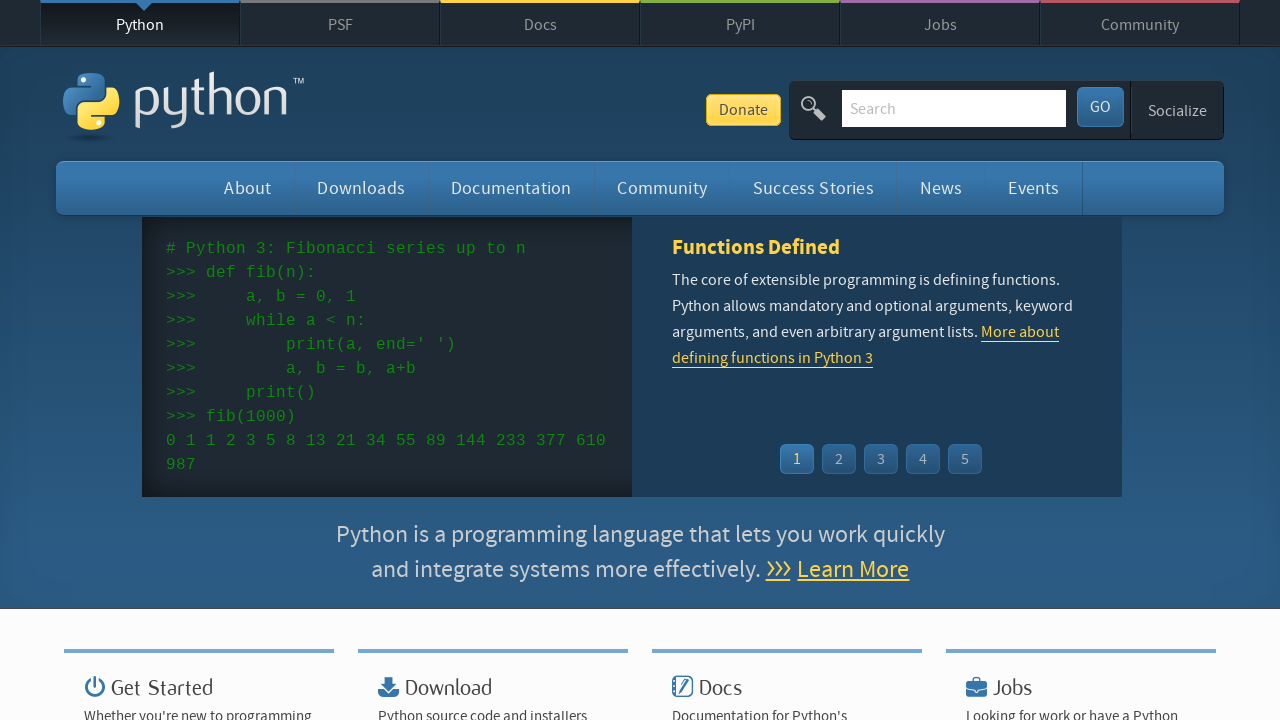

Entered 'documentation' in search box on input[name='q']
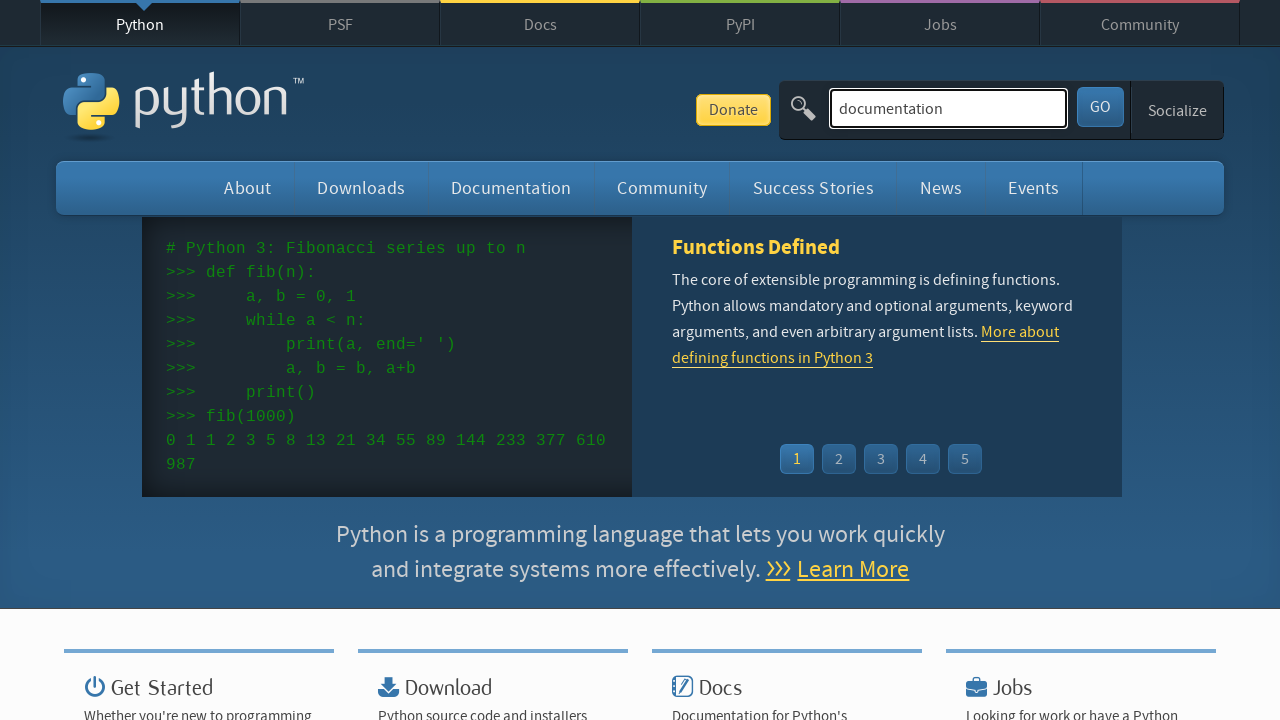

Pressed Enter to submit search on input[name='q']
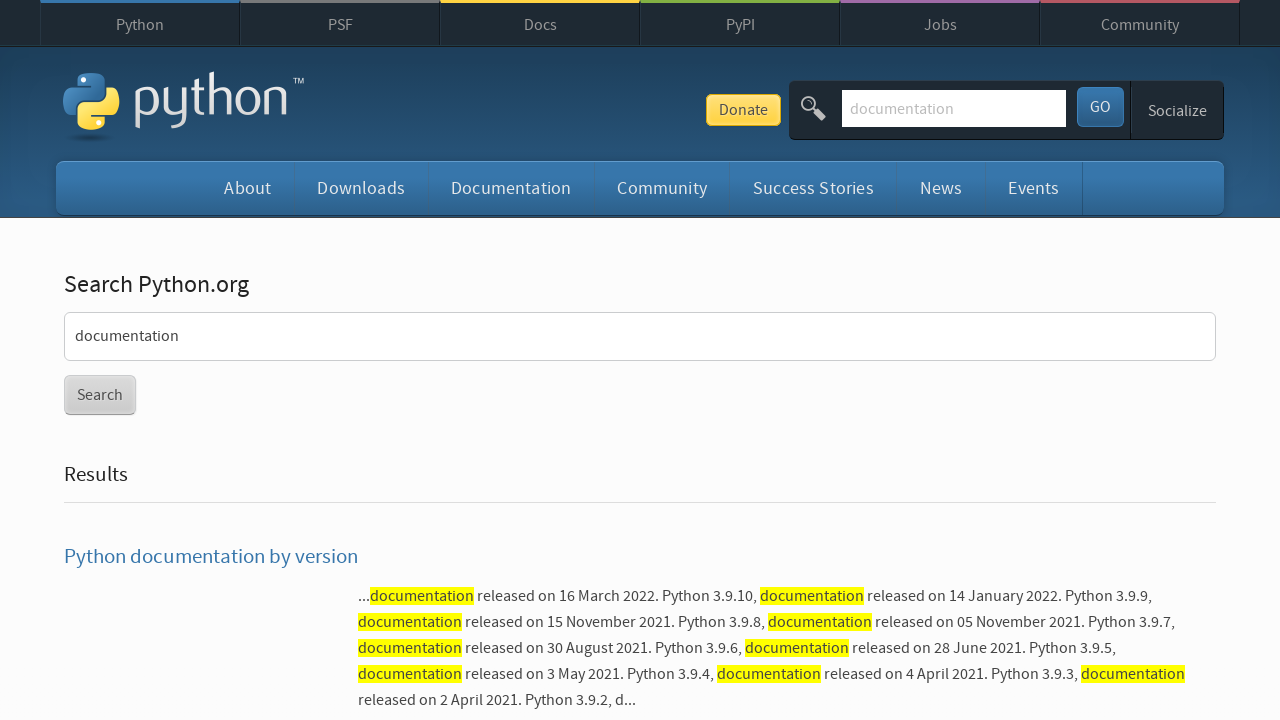

Waited for network to be idle after search submission
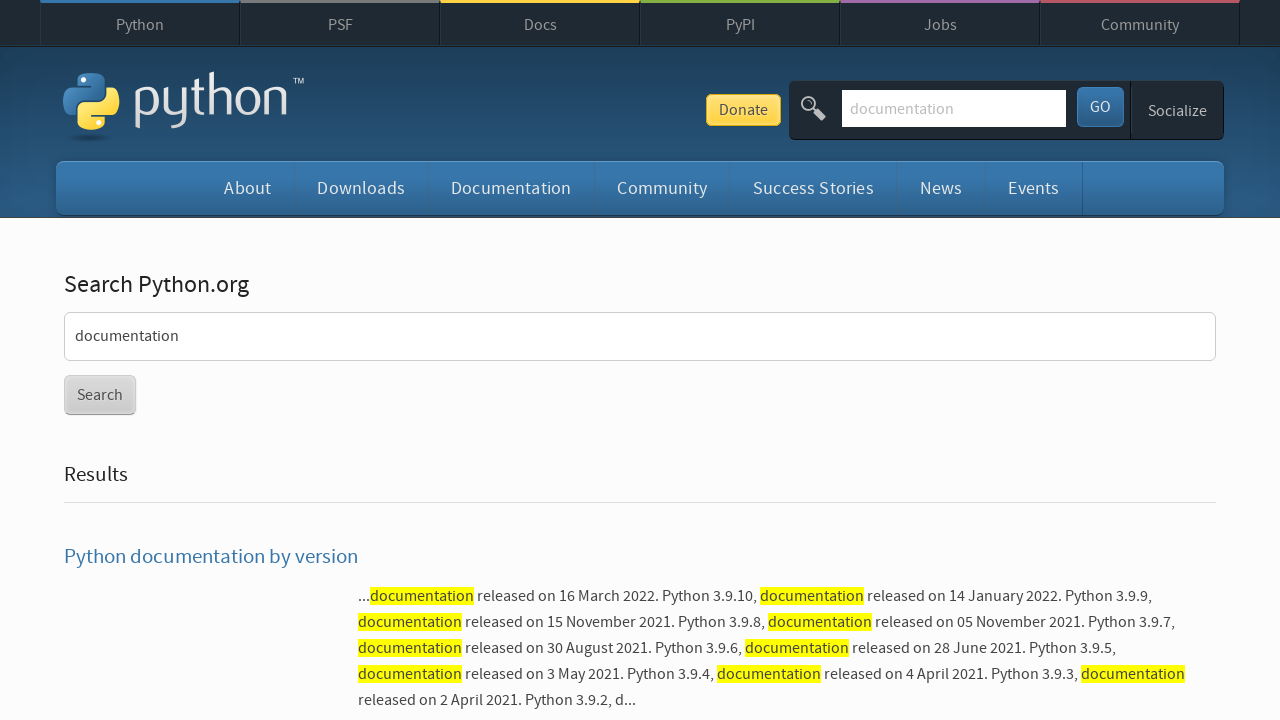

Verified search results were found (no 'No results found.' message)
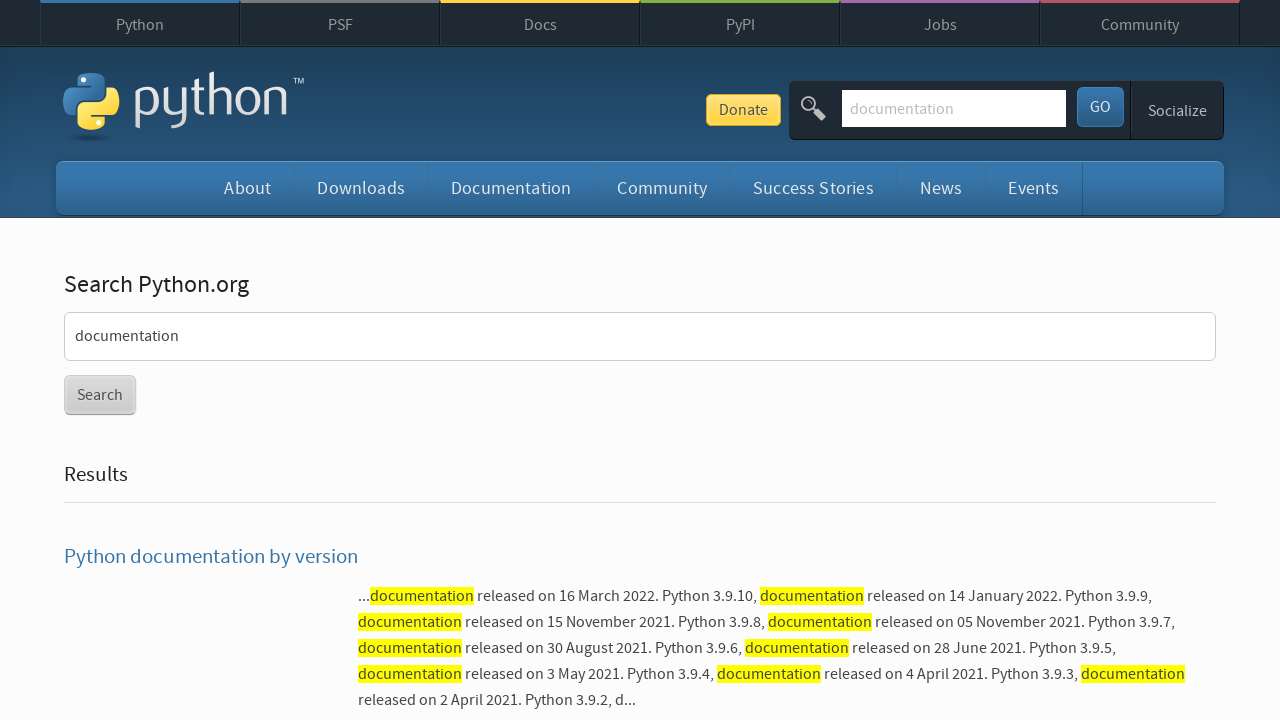

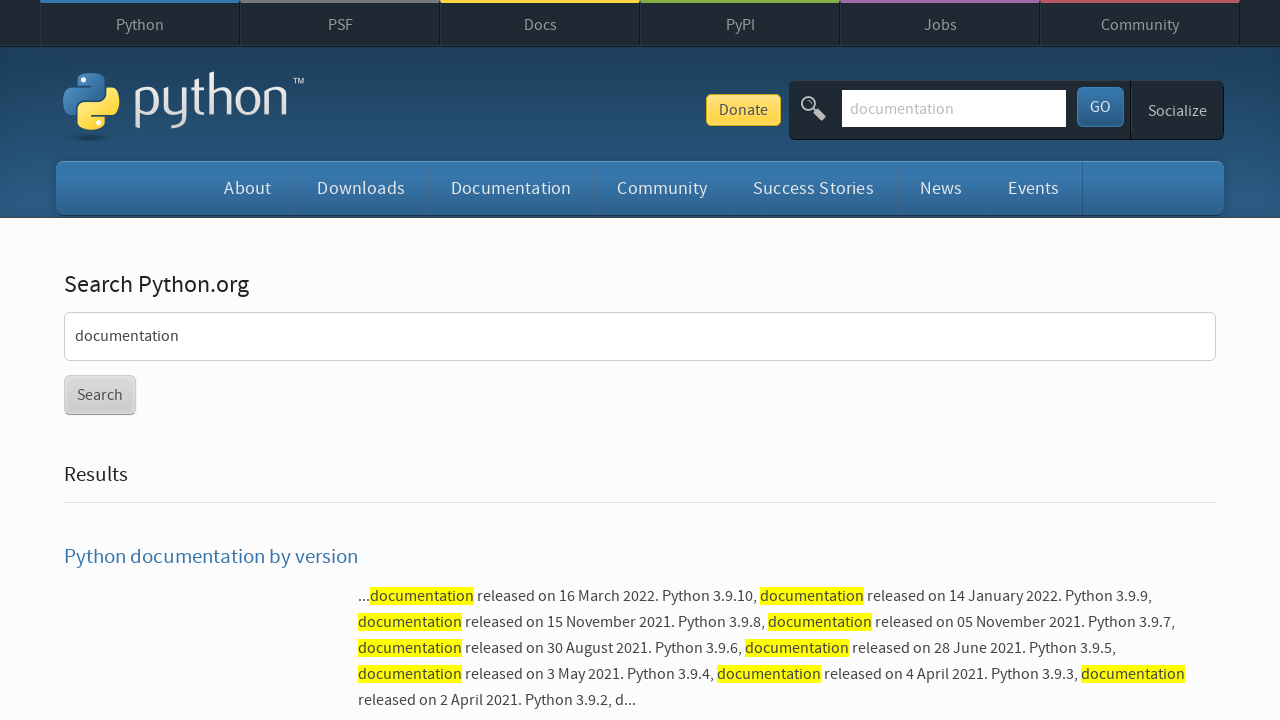